Navigates to PlanIT Poker homepage and clicks the Quick Play button to start a quick planning poker session

Starting URL: https://www.planitpoker.com/

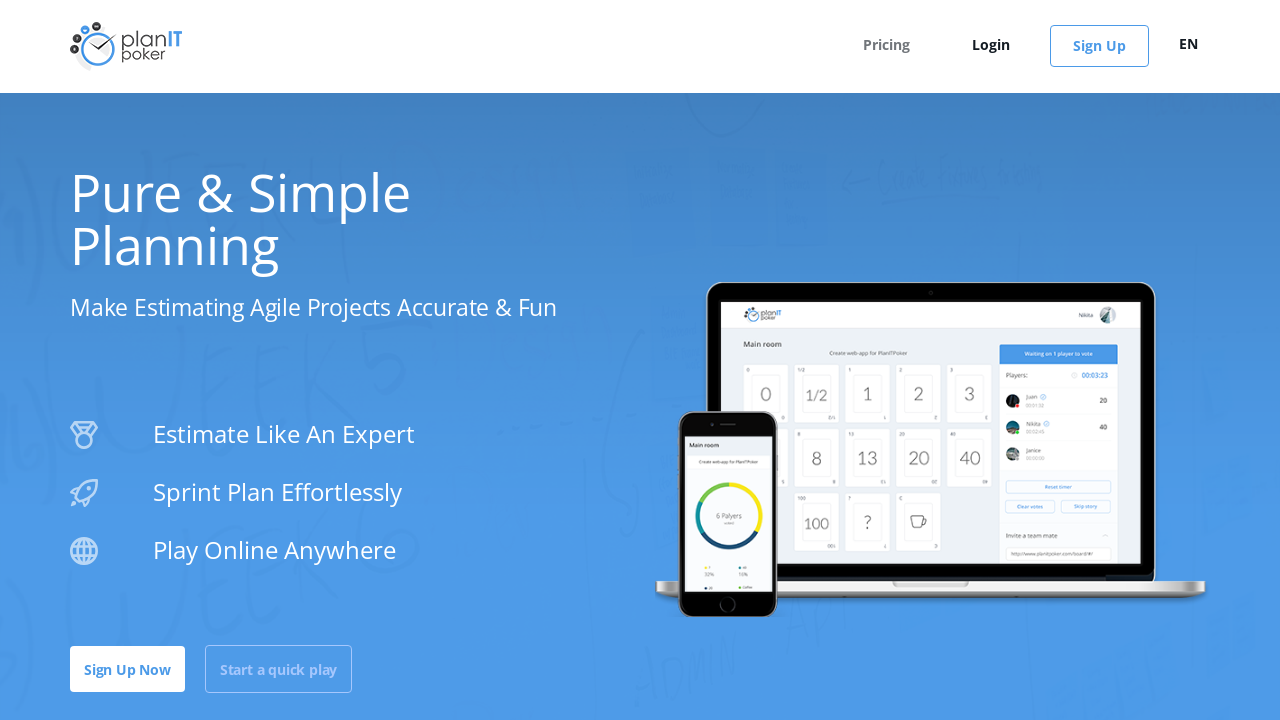

Navigated to PlanIT Poker homepage
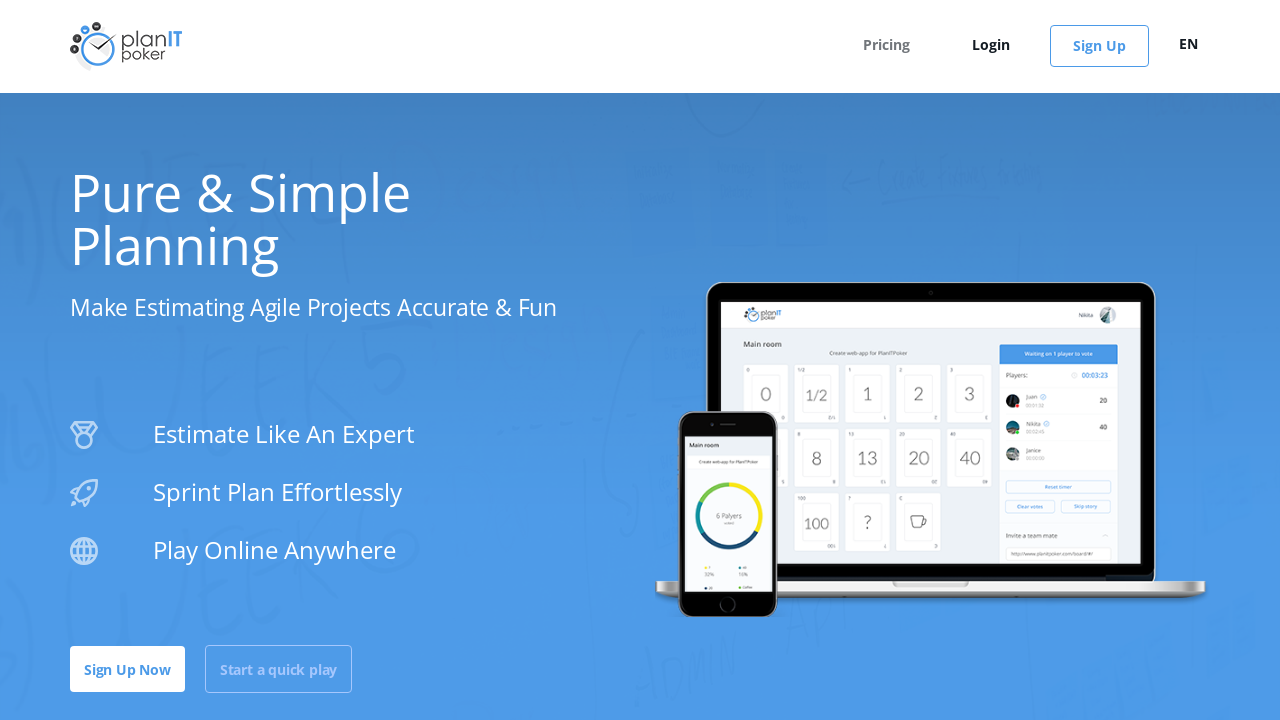

Clicked Quick Play button to start a planning poker session at (279, 669) on a.btn.btn-default.btn-lg.btn-six
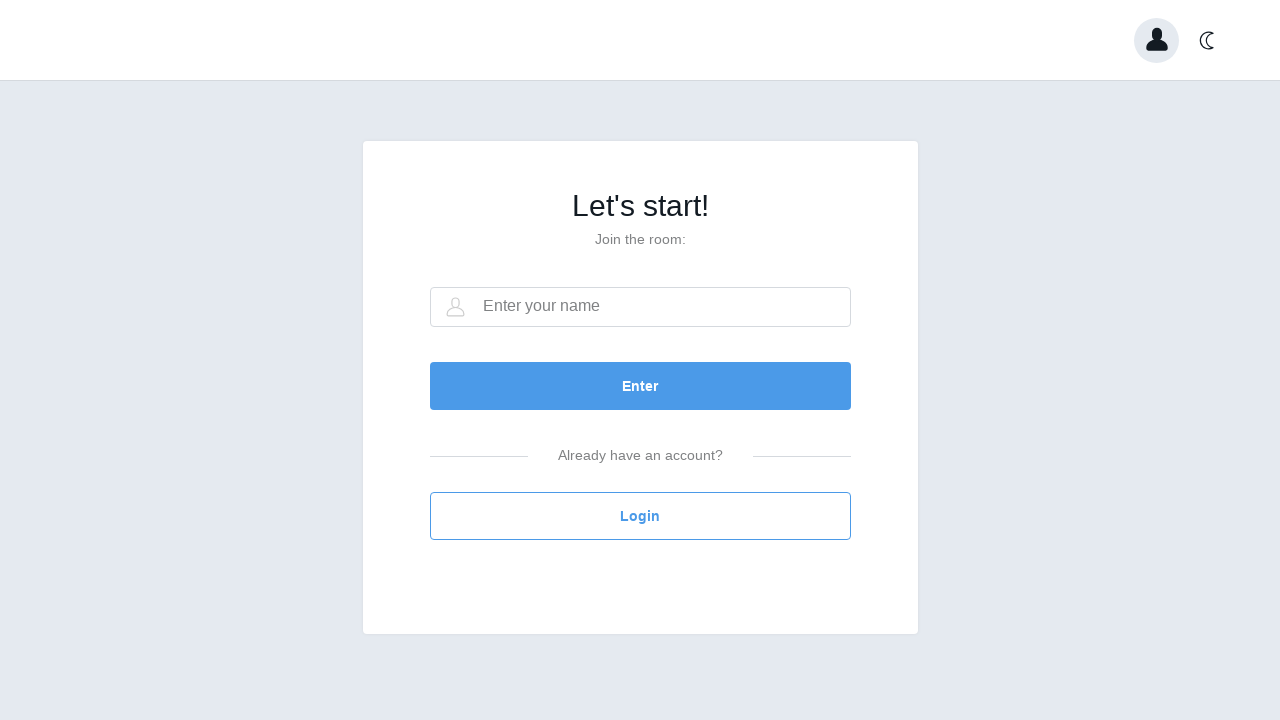

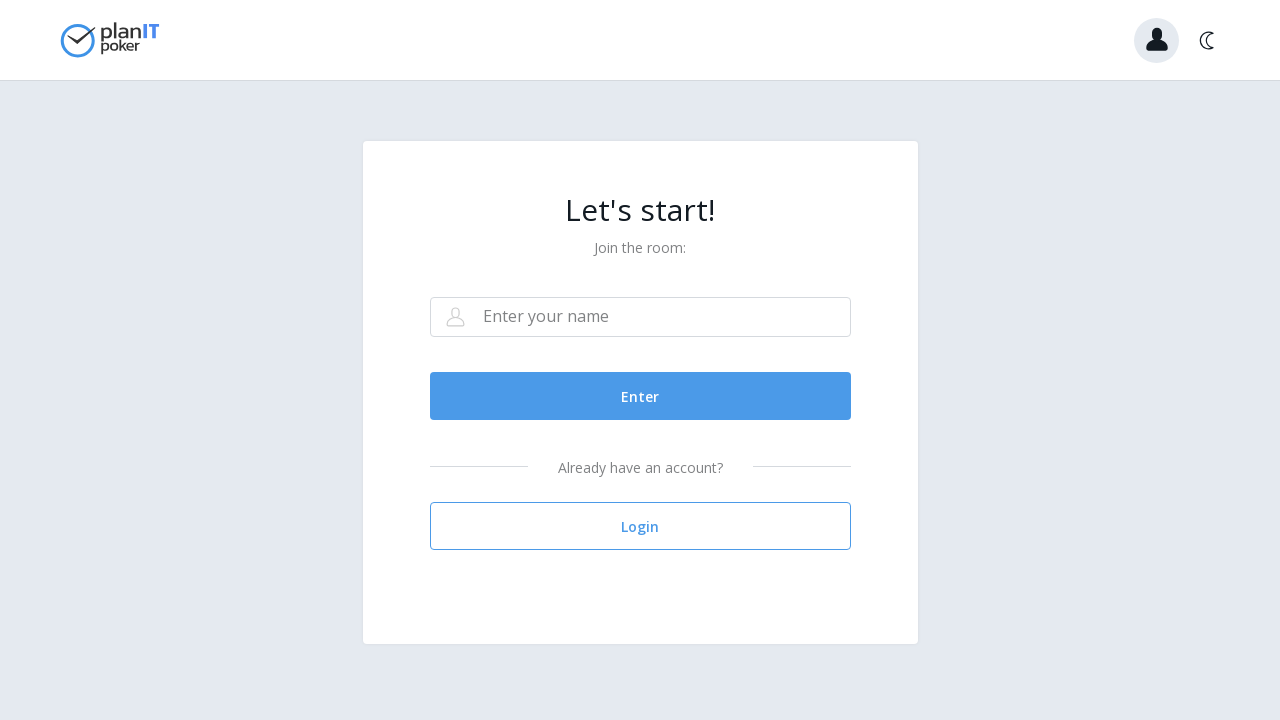